Tests browser window maximization and retrieves window dimensions on a practice page

Starting URL: https://letskodeit.teachable.com/pages/practice

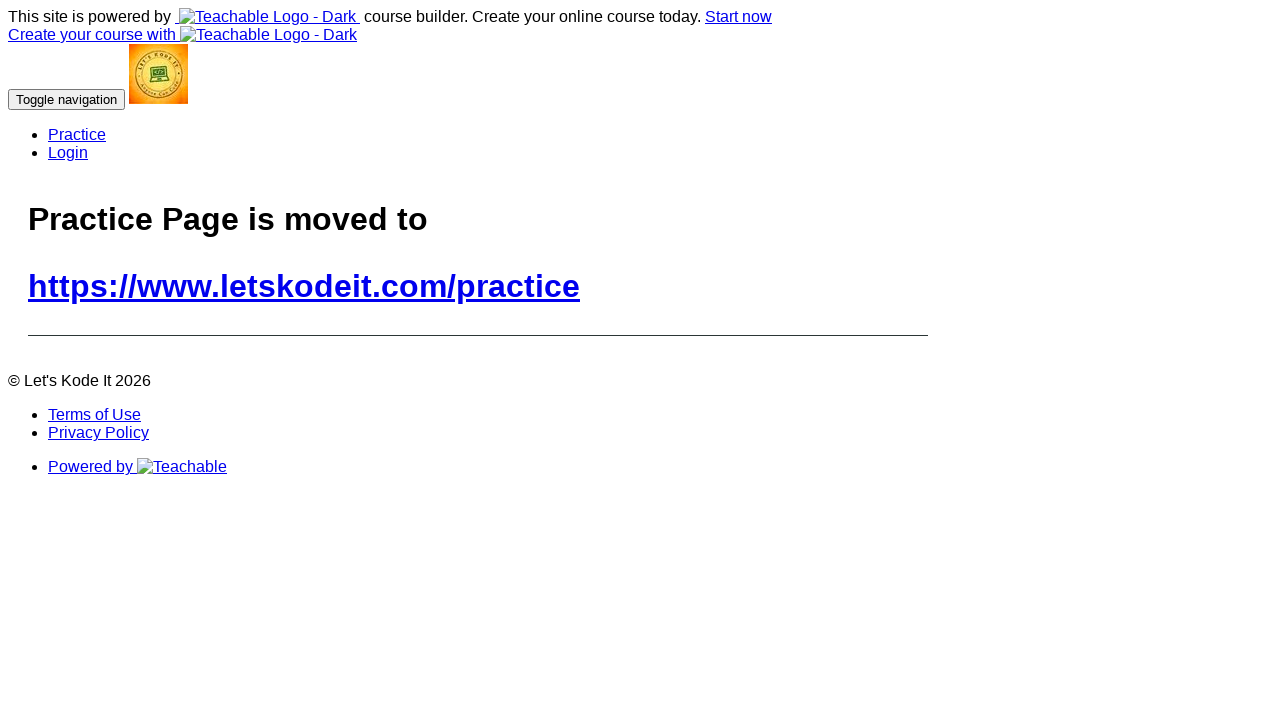

Set viewport size to 1920x1080
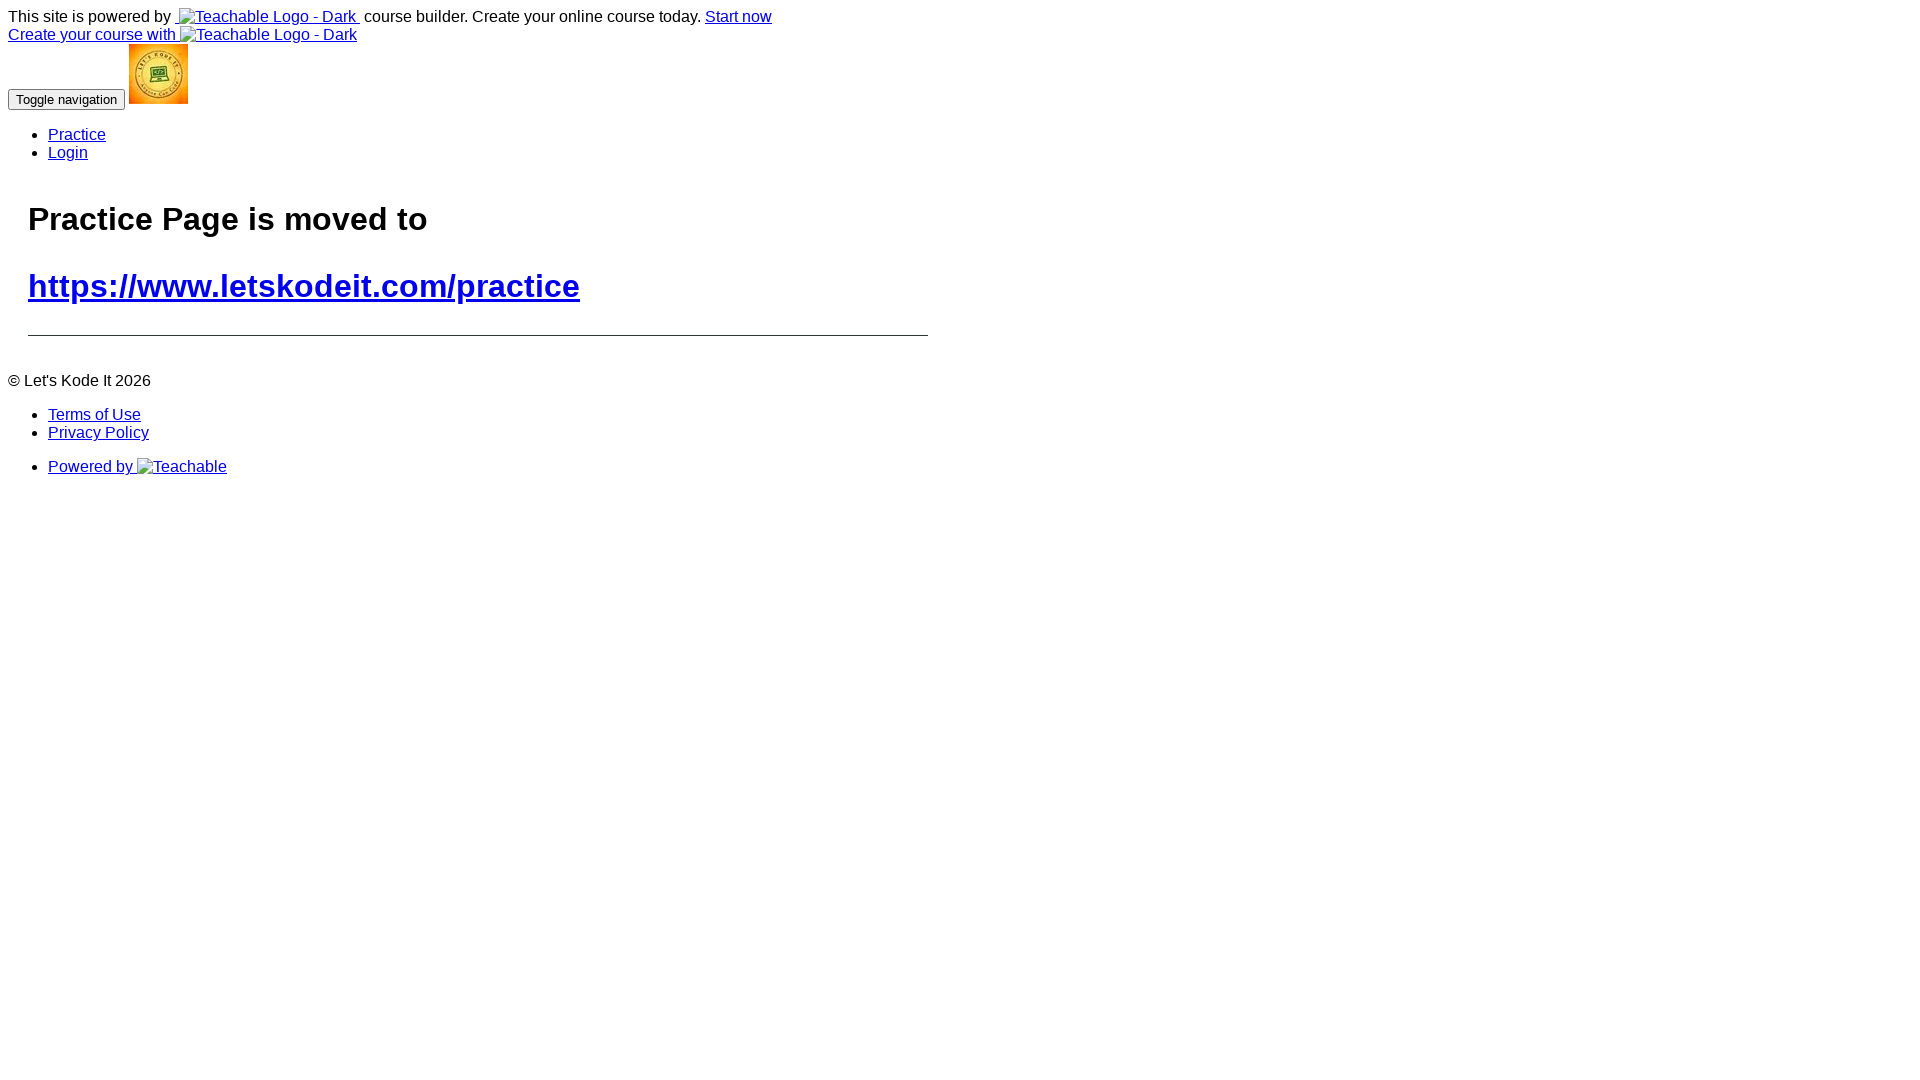

Waited for page DOM content to load
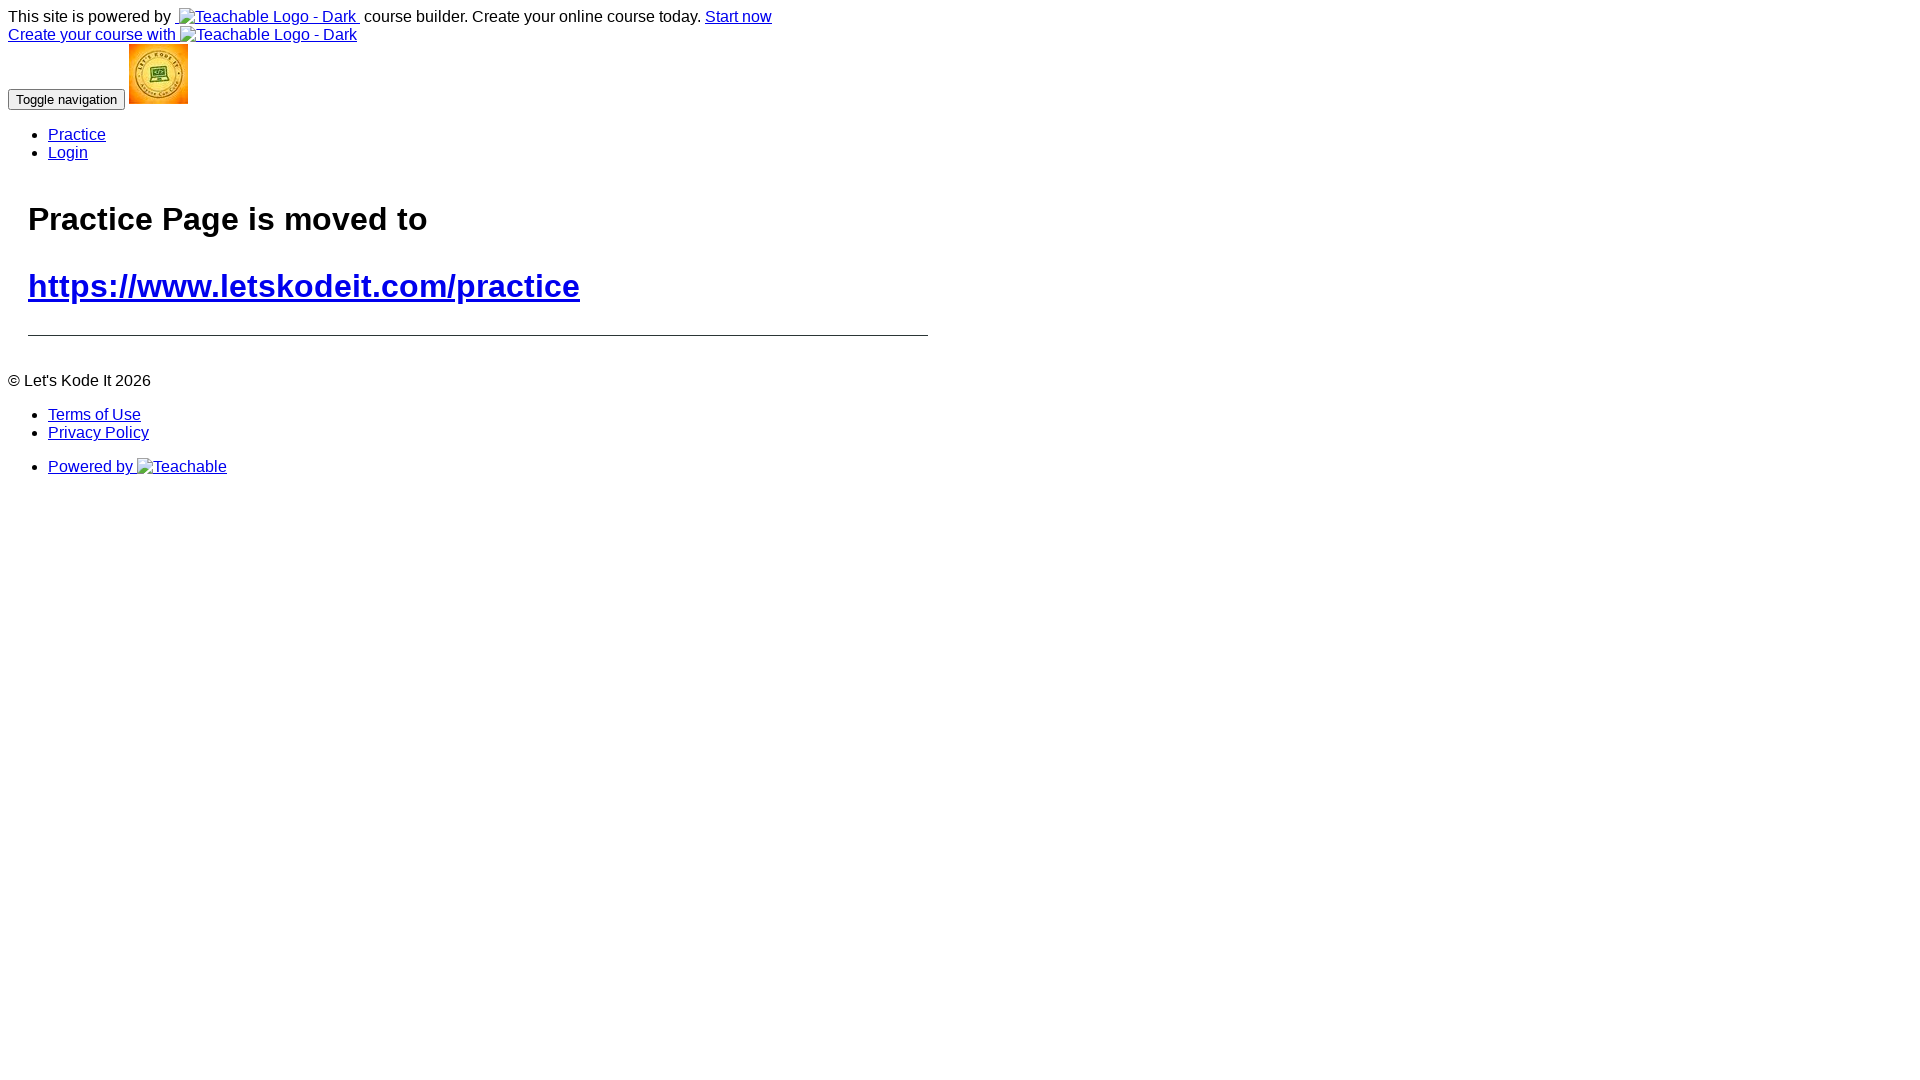

Retrieved window dimensions: {'width': 1920, 'height': 1080}
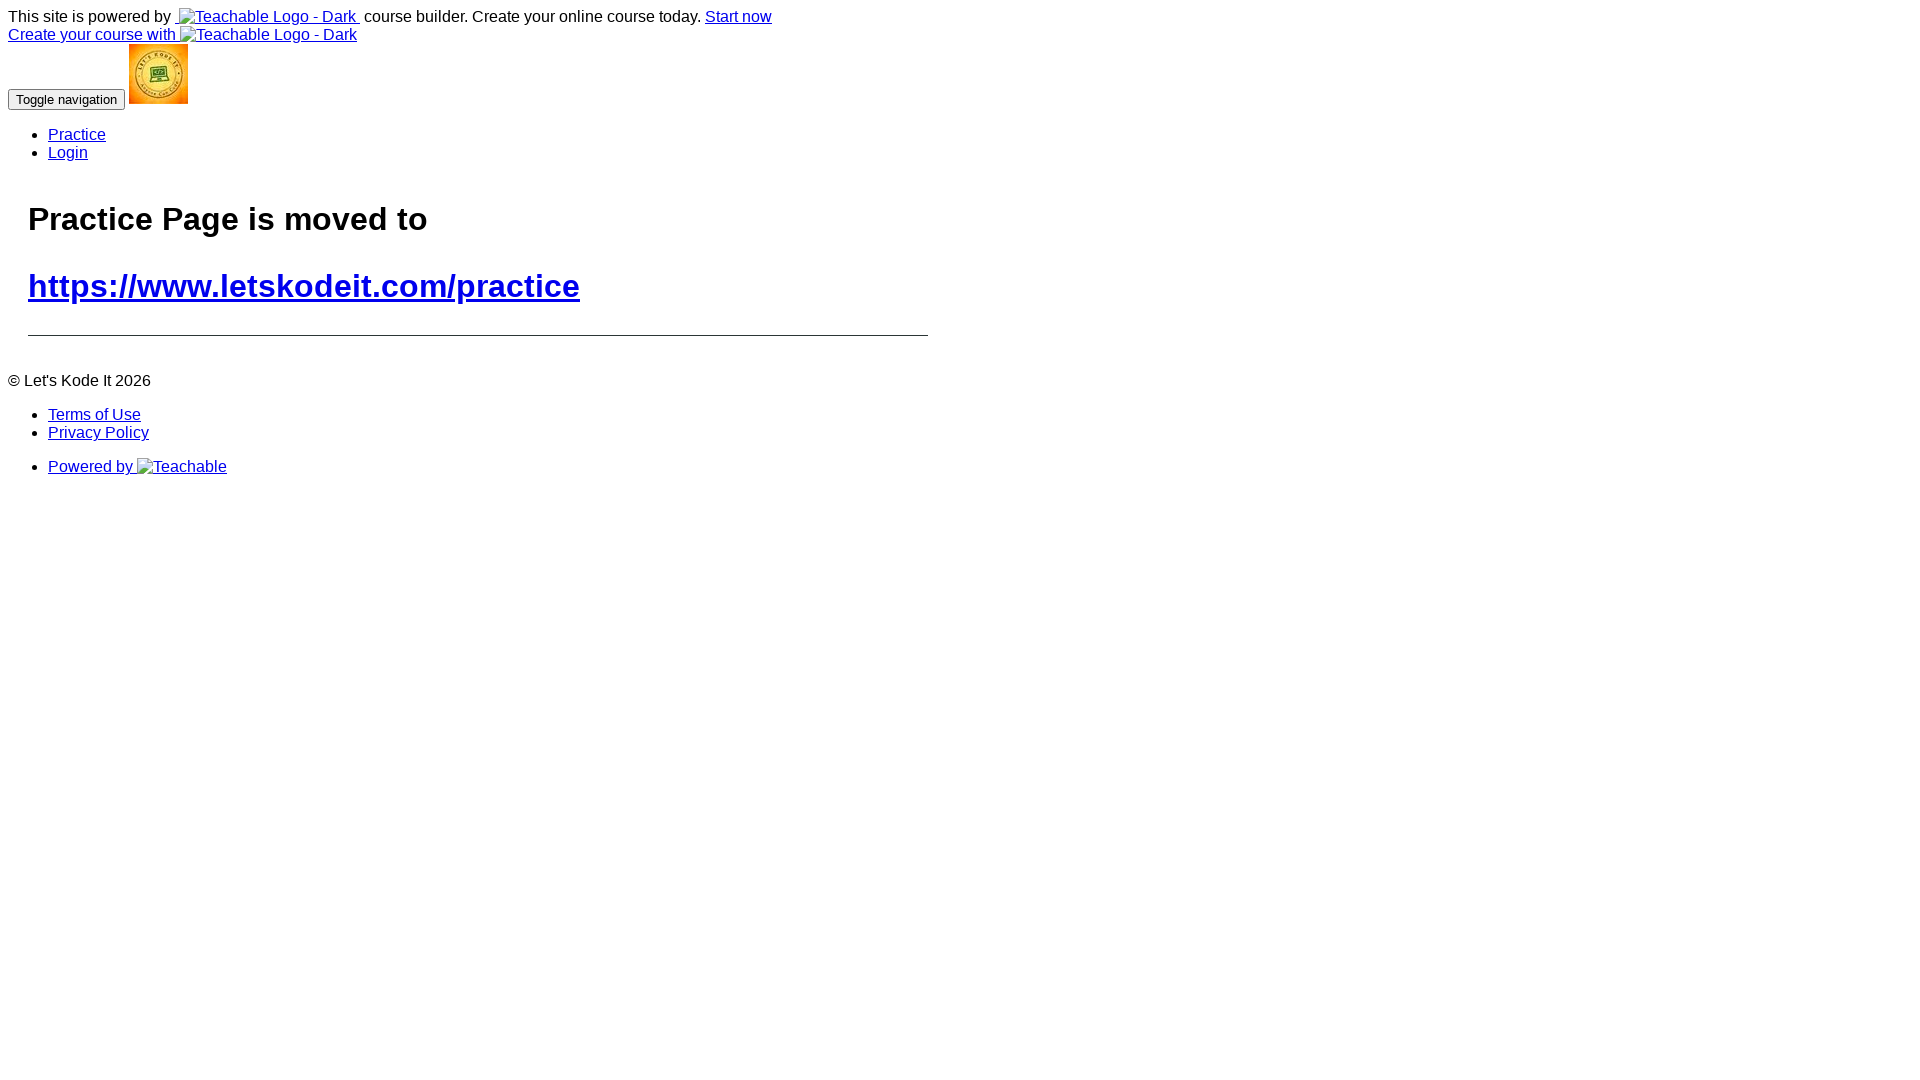

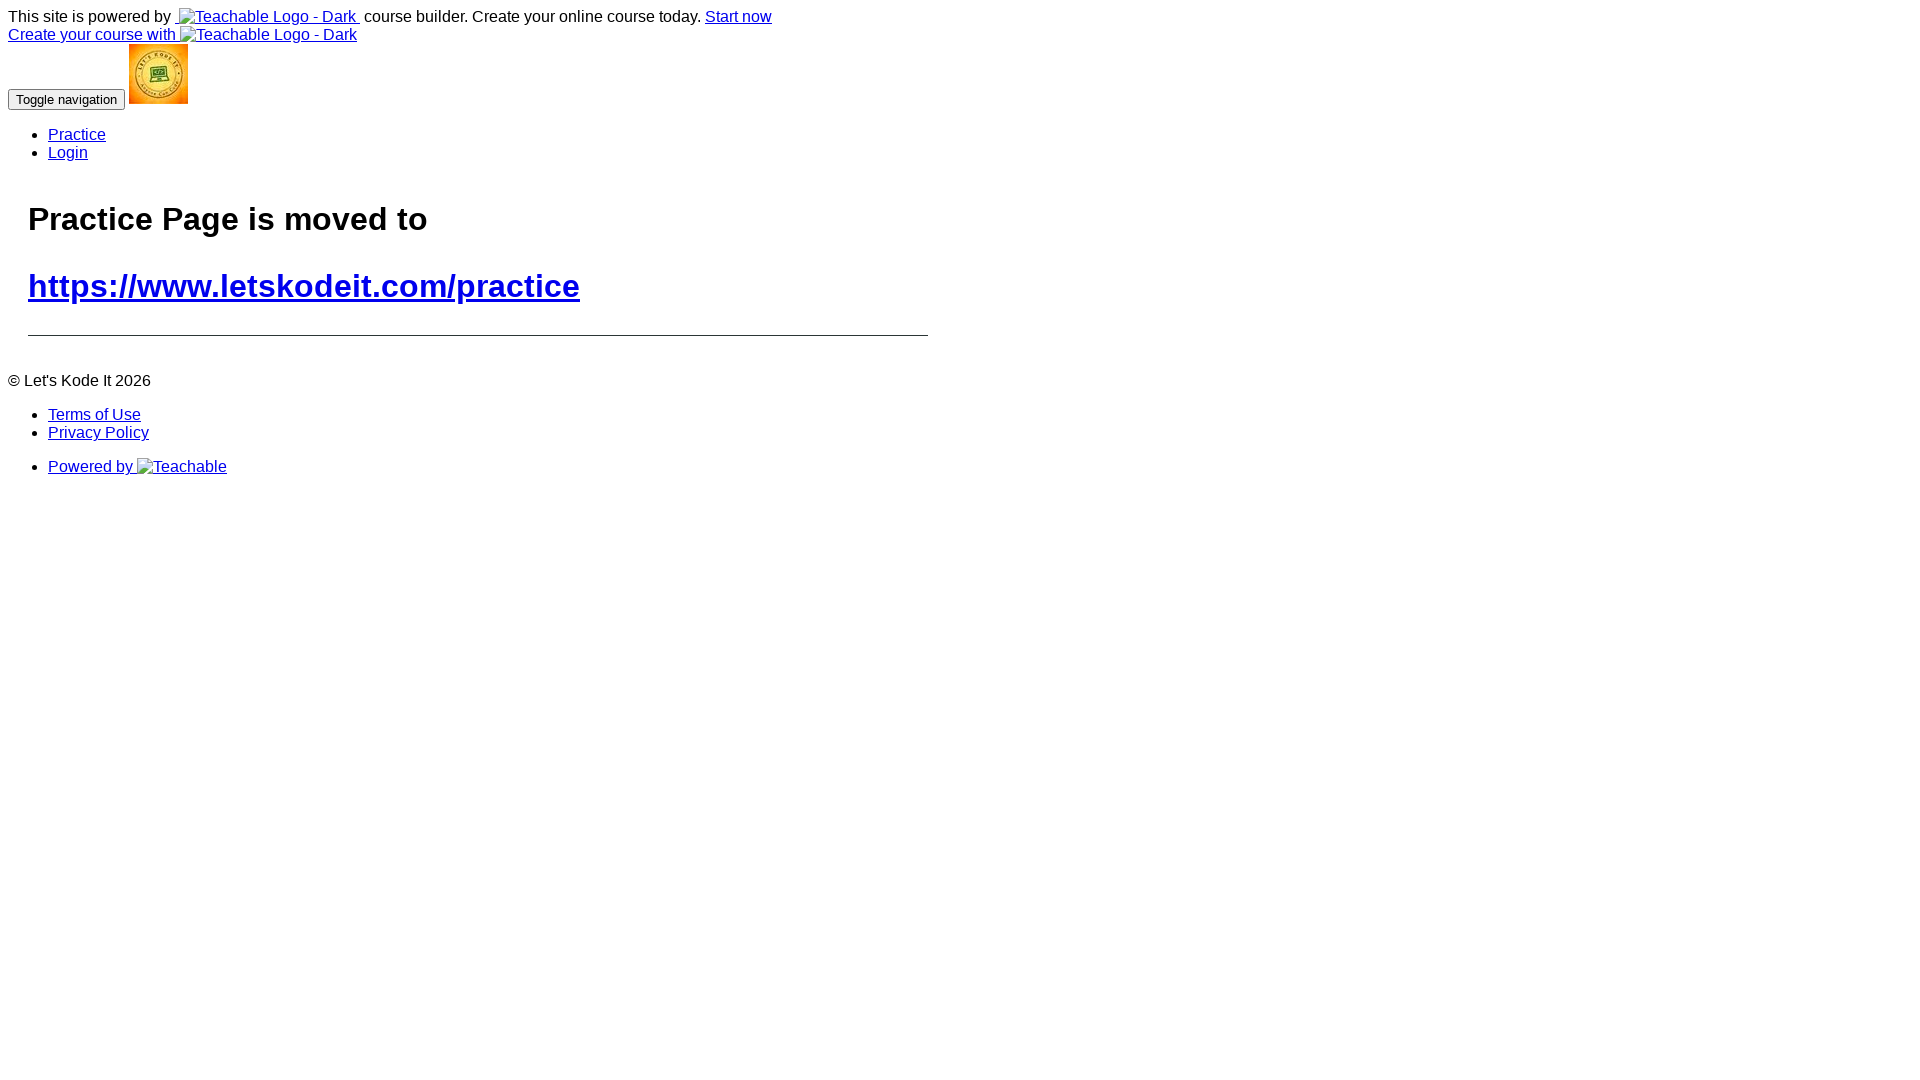